Tests contact form submission with all fields left empty

Starting URL: https://www.demoblaze.com/

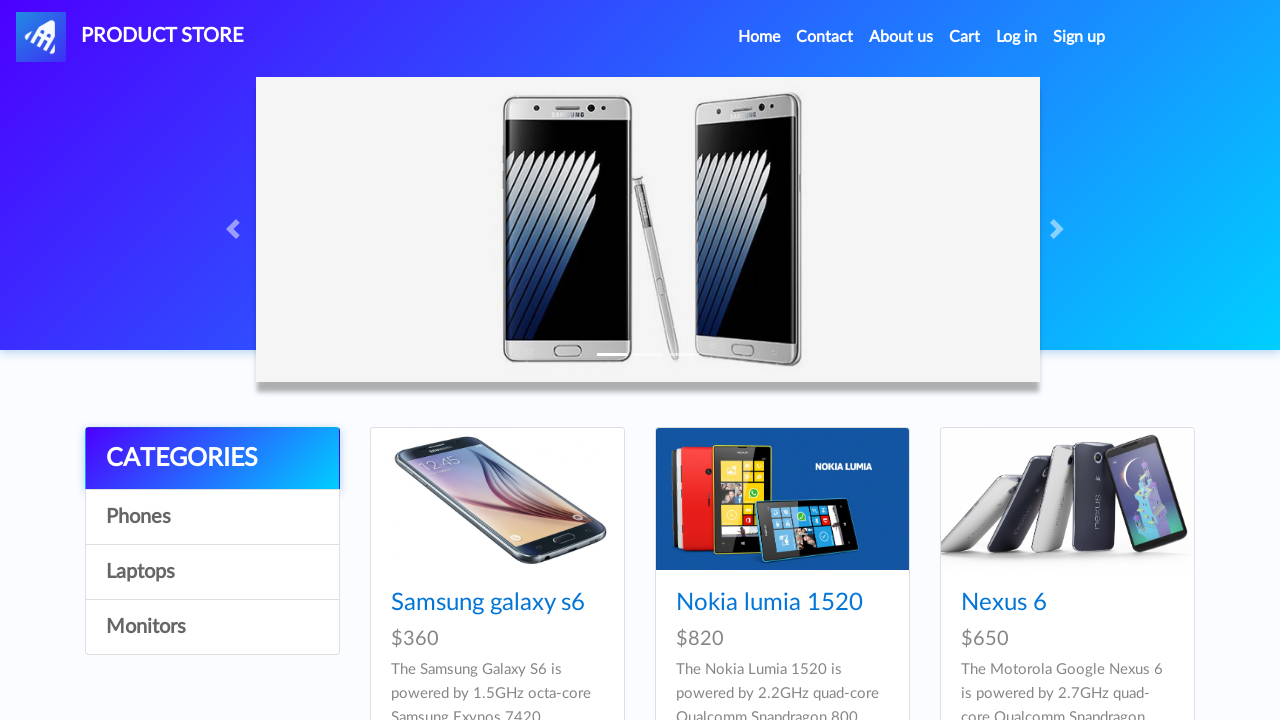

Clicked on Contact link at (825, 37) on a:text('Contact')
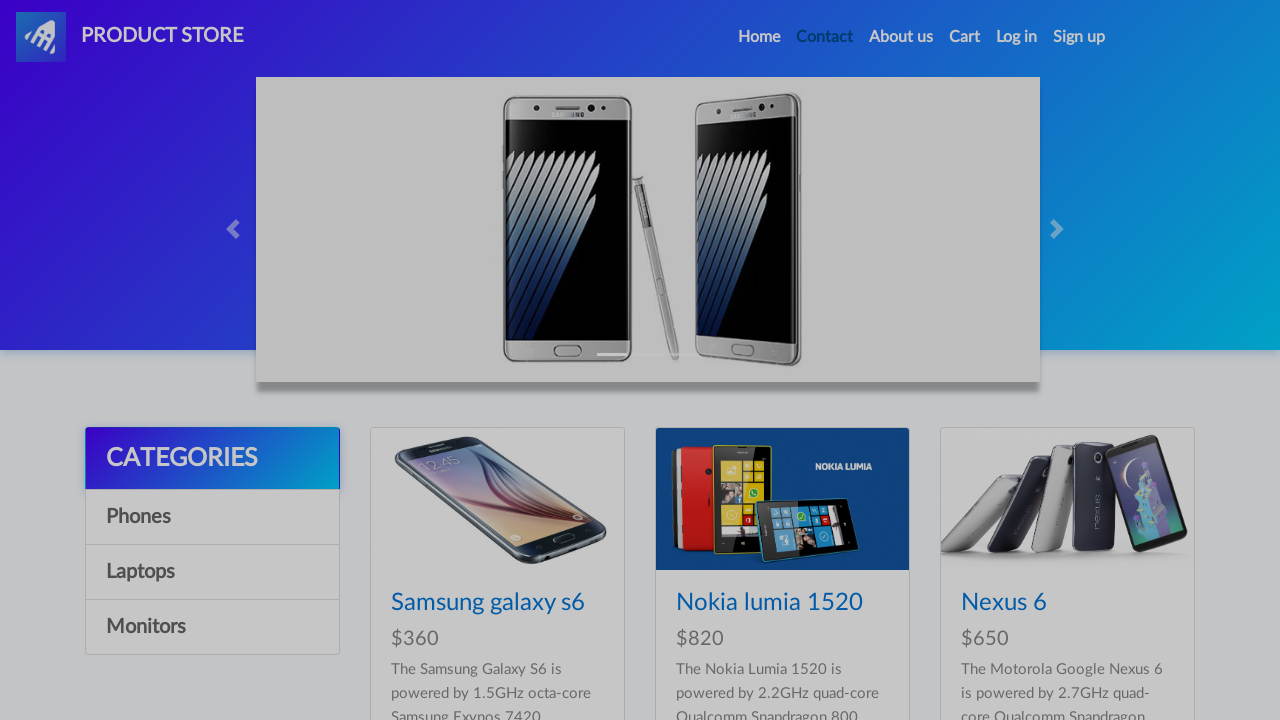

Contact form modal appeared
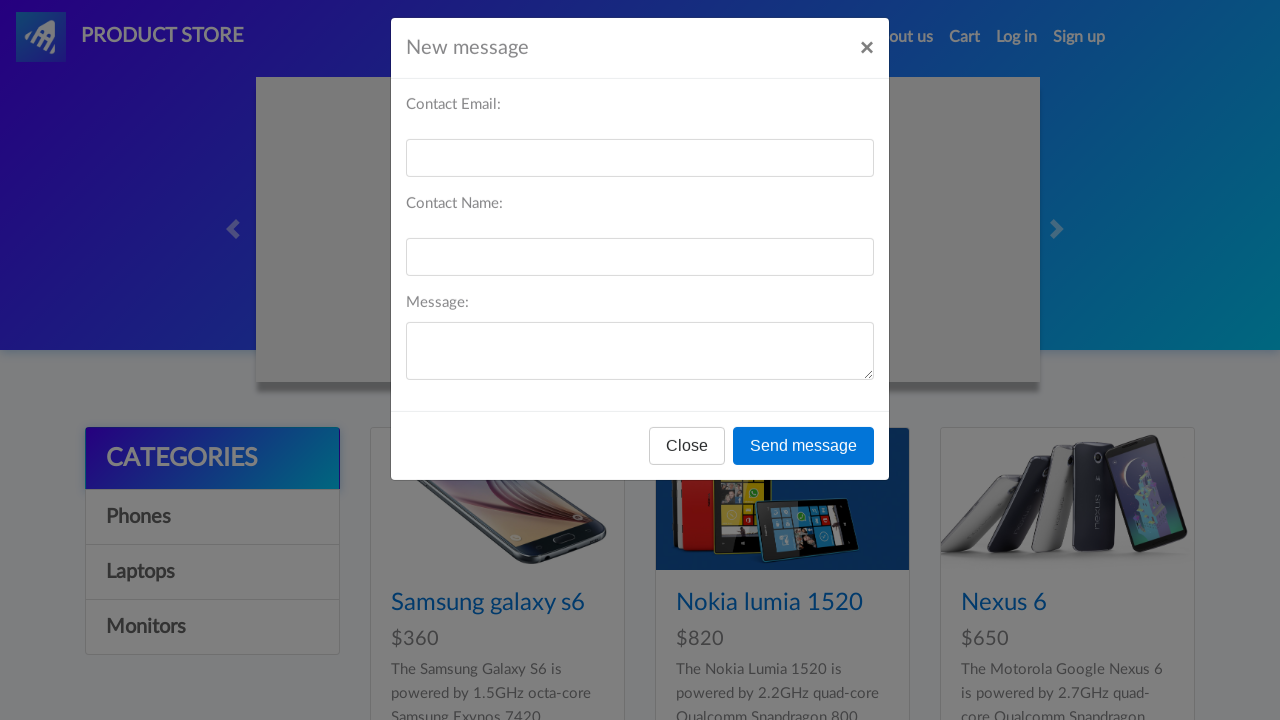

Clicked Send message button with all fields empty at (804, 459) on button:text('Send message')
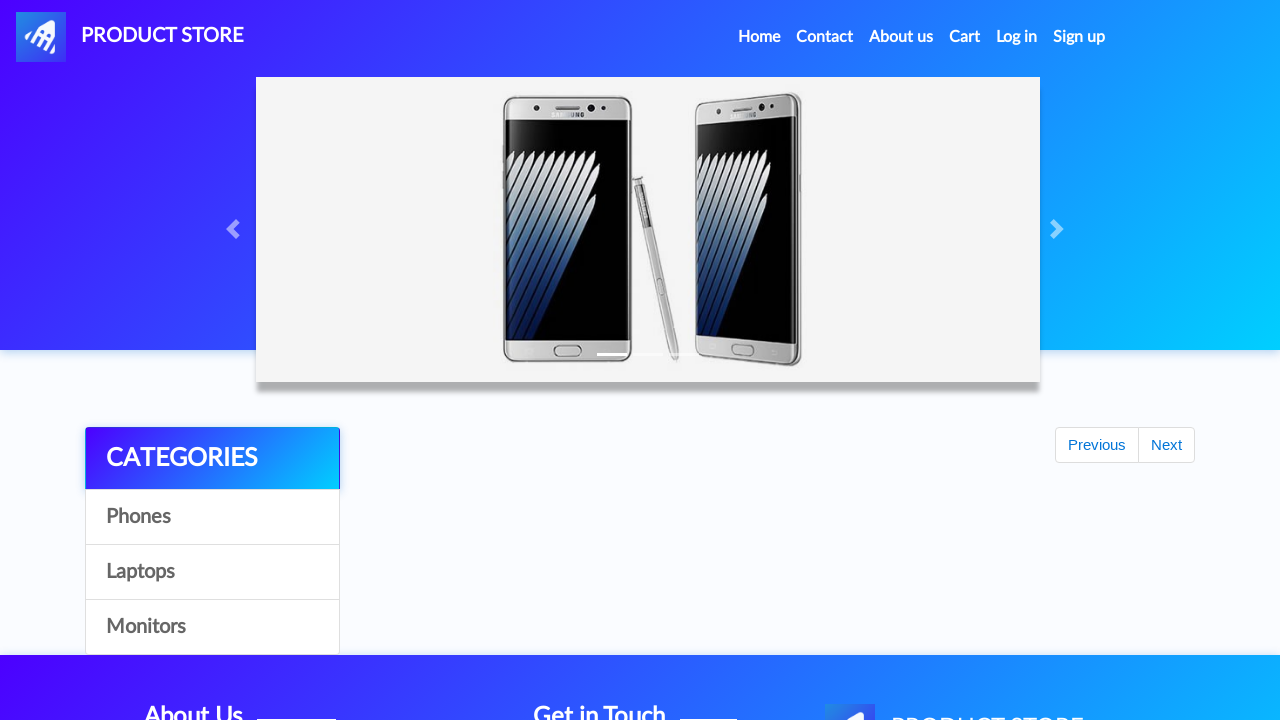

Alert dialog accepted
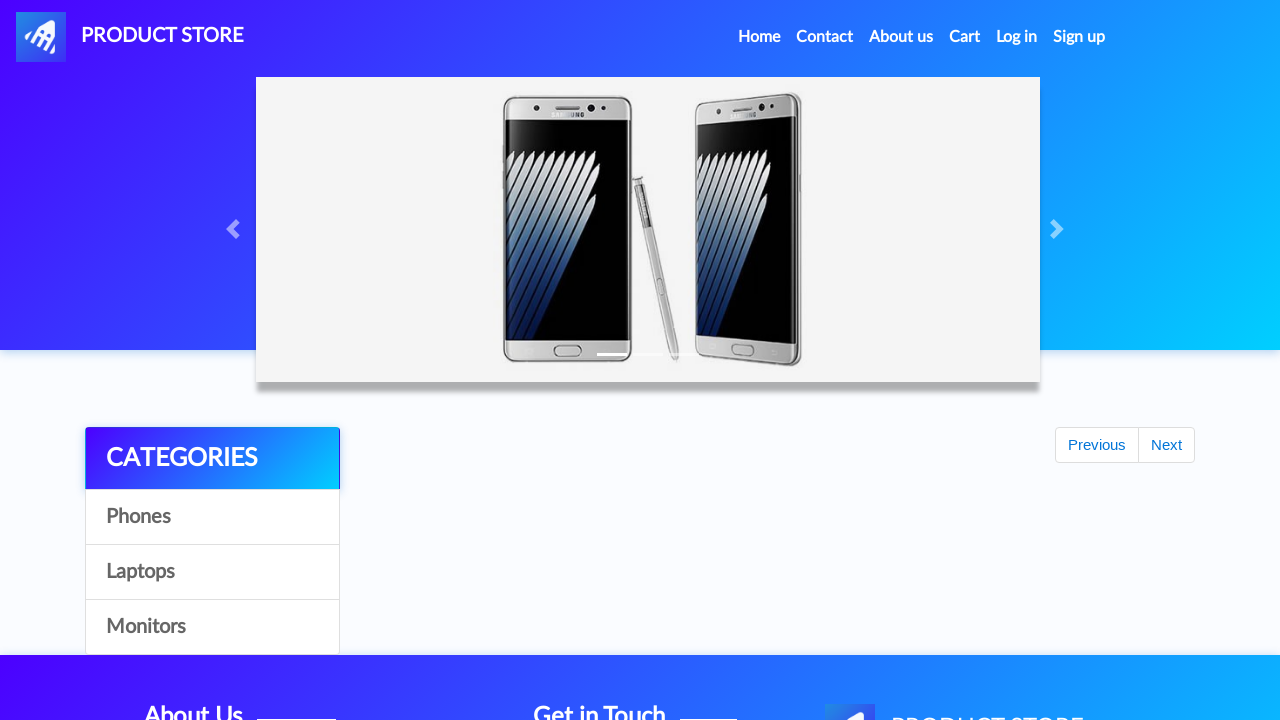

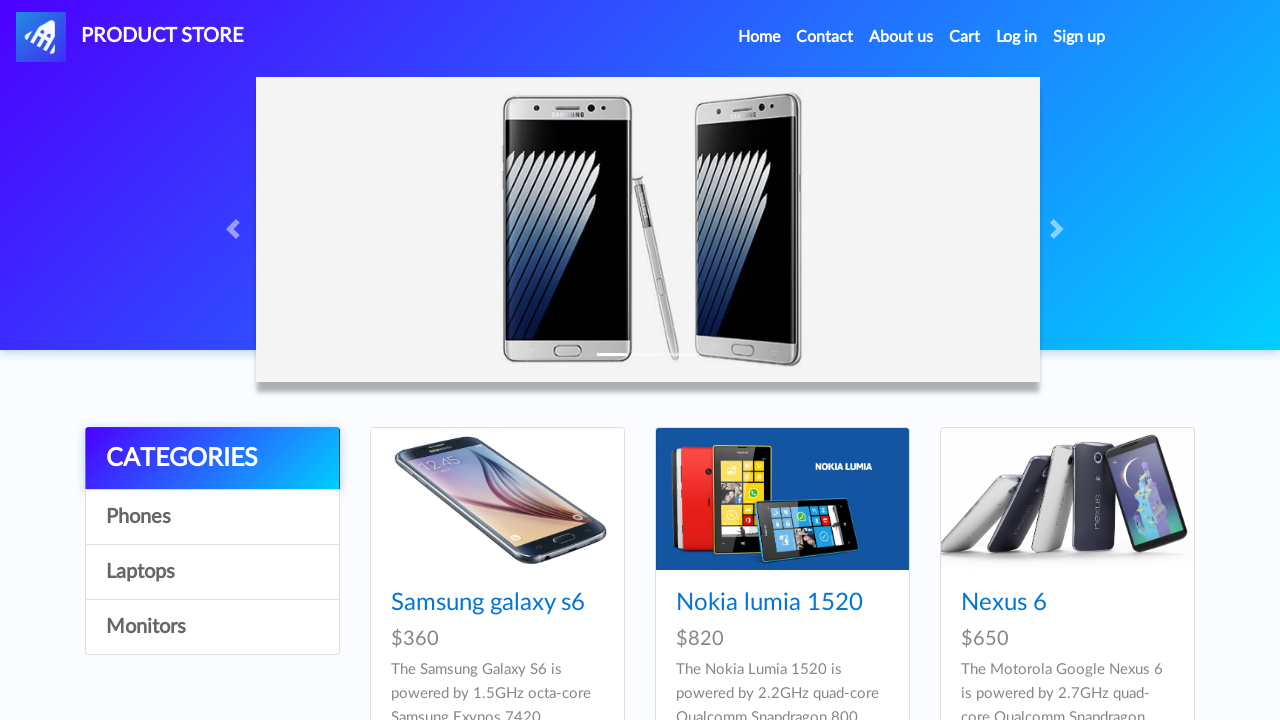